Tests dropdown list selection on W3Schools CSS forms tryit page by selecting a country from a dropdown.

Starting URL: https://www.w3schools.com/css/tryit.asp?filename=trycss_forms

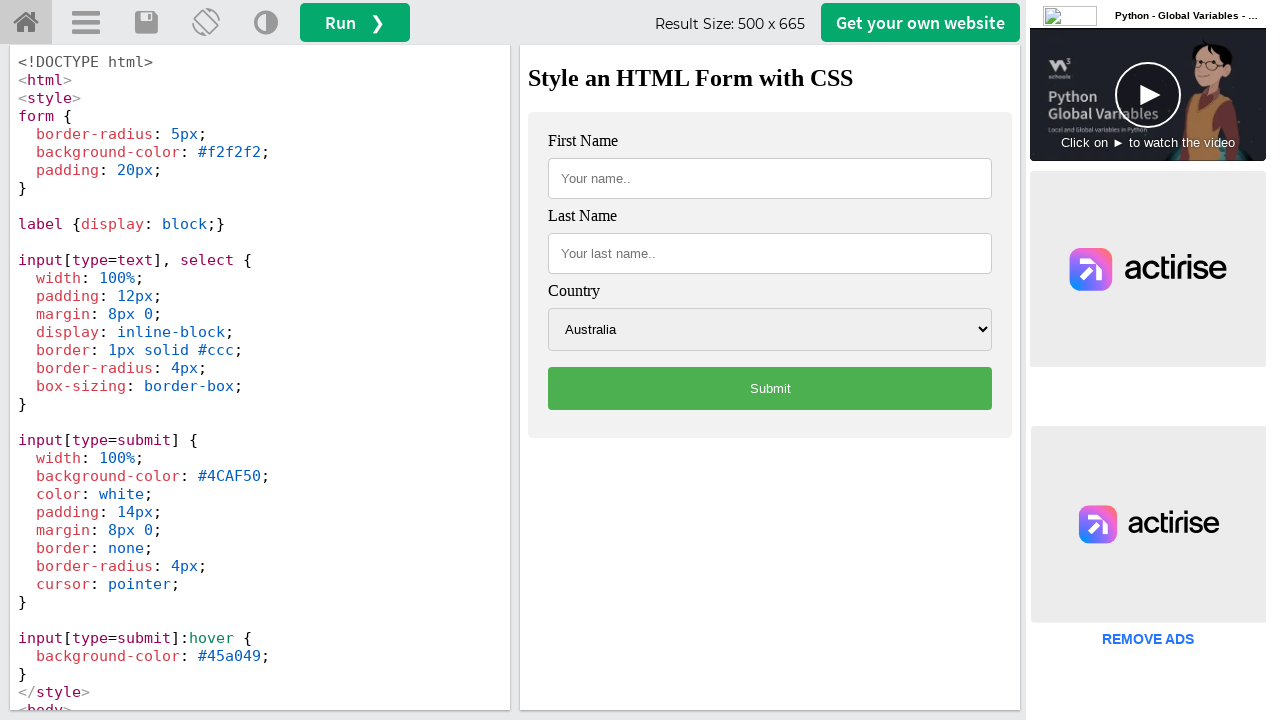

Waited for iframe#iframeResult to load
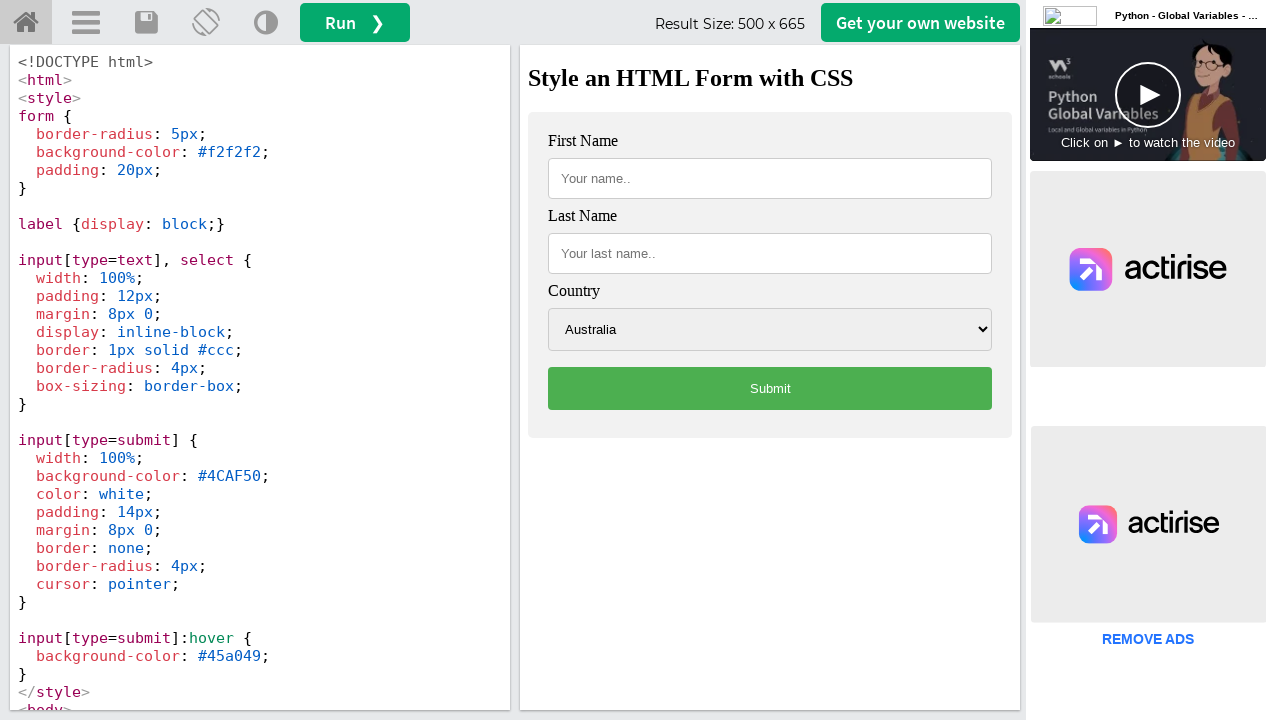

Located iframe#iframeResult frame
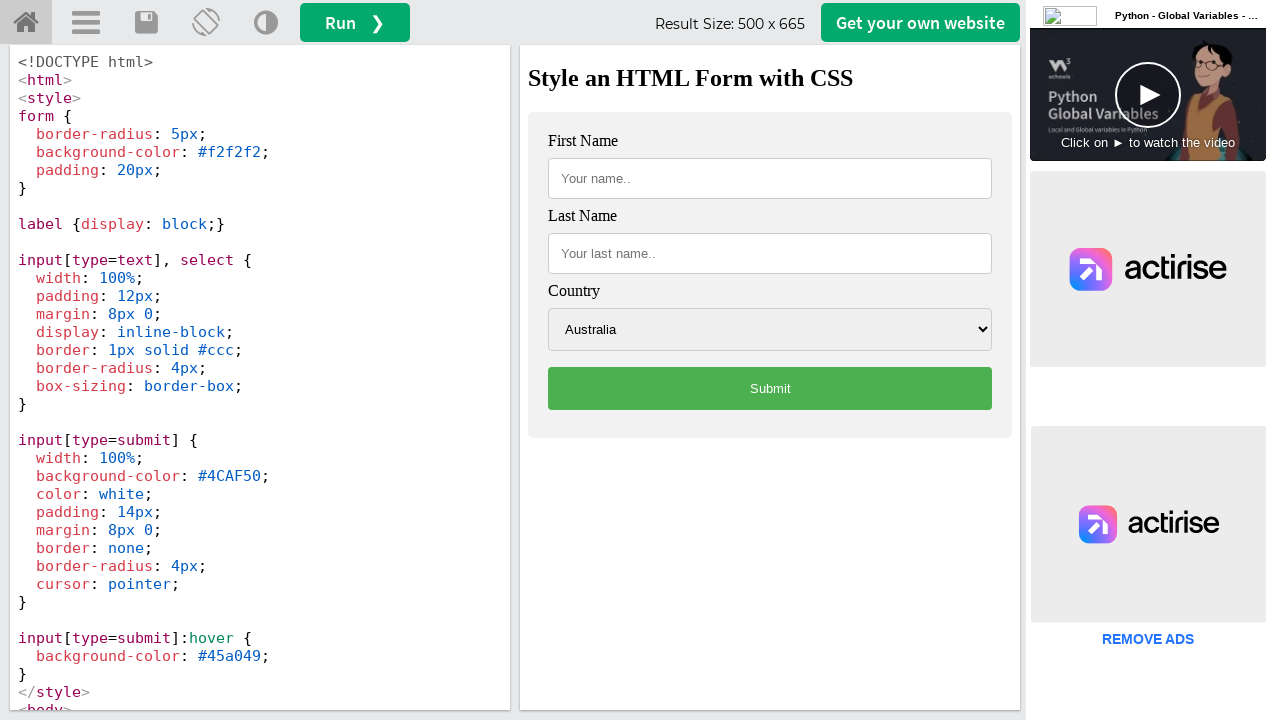

Selected 'Canada' from country dropdown in iframe on iframe#iframeResult >> internal:control=enter-frame >> select#country
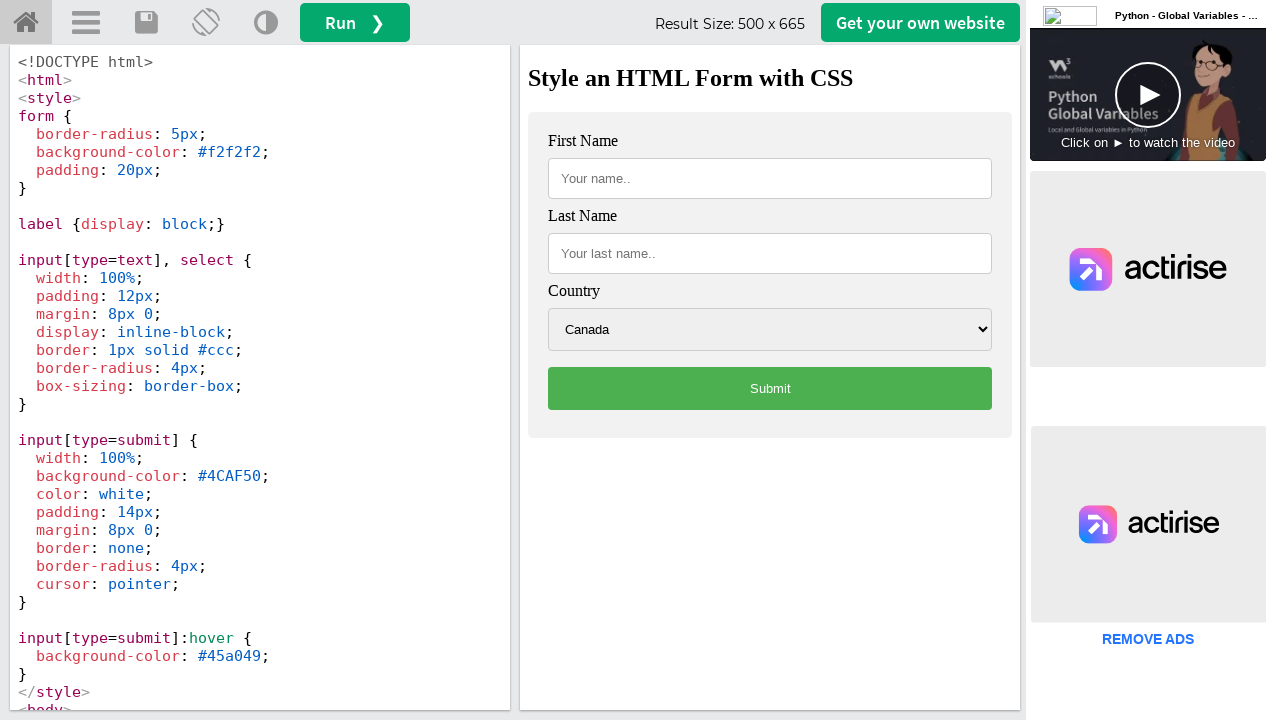

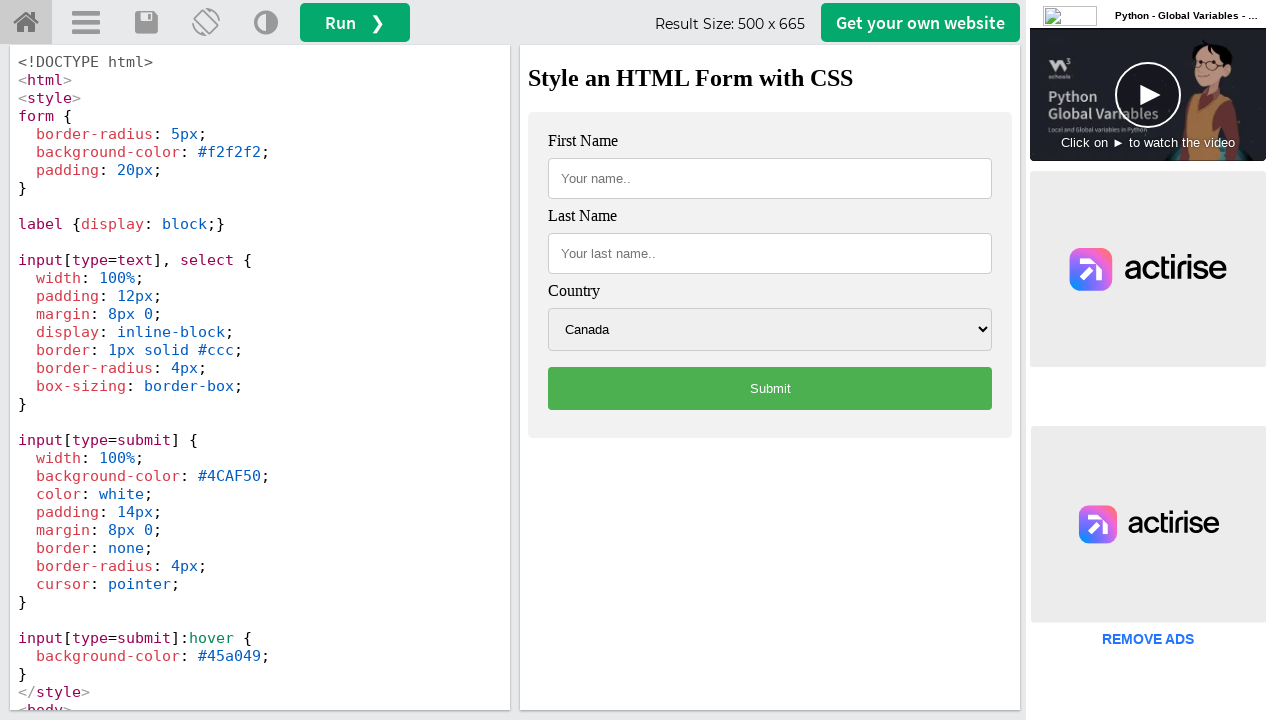